Tests a practice form submission by filling in name, email, password, selecting gender, date of birth, and submitting the form, then verifying a success message appears.

Starting URL: https://rahulshettyacademy.com/angularpractice/

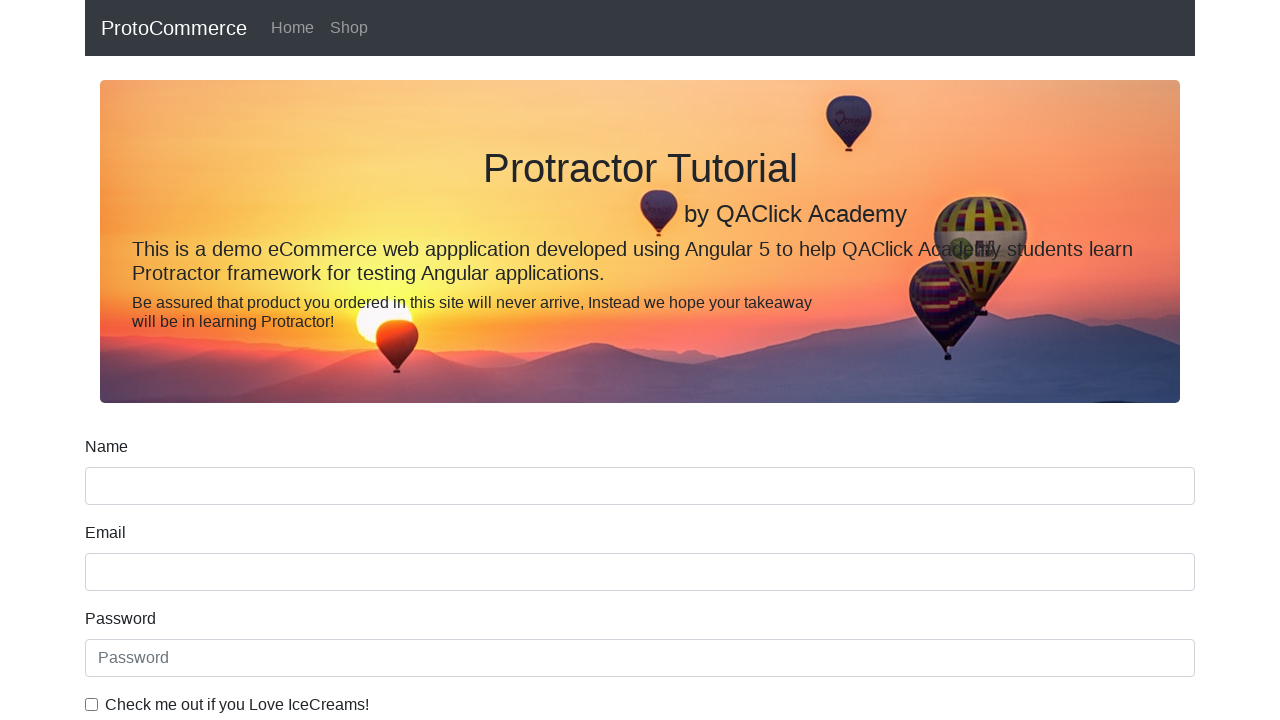

Filled name field with 'Robert Mathews' on input[name='name']
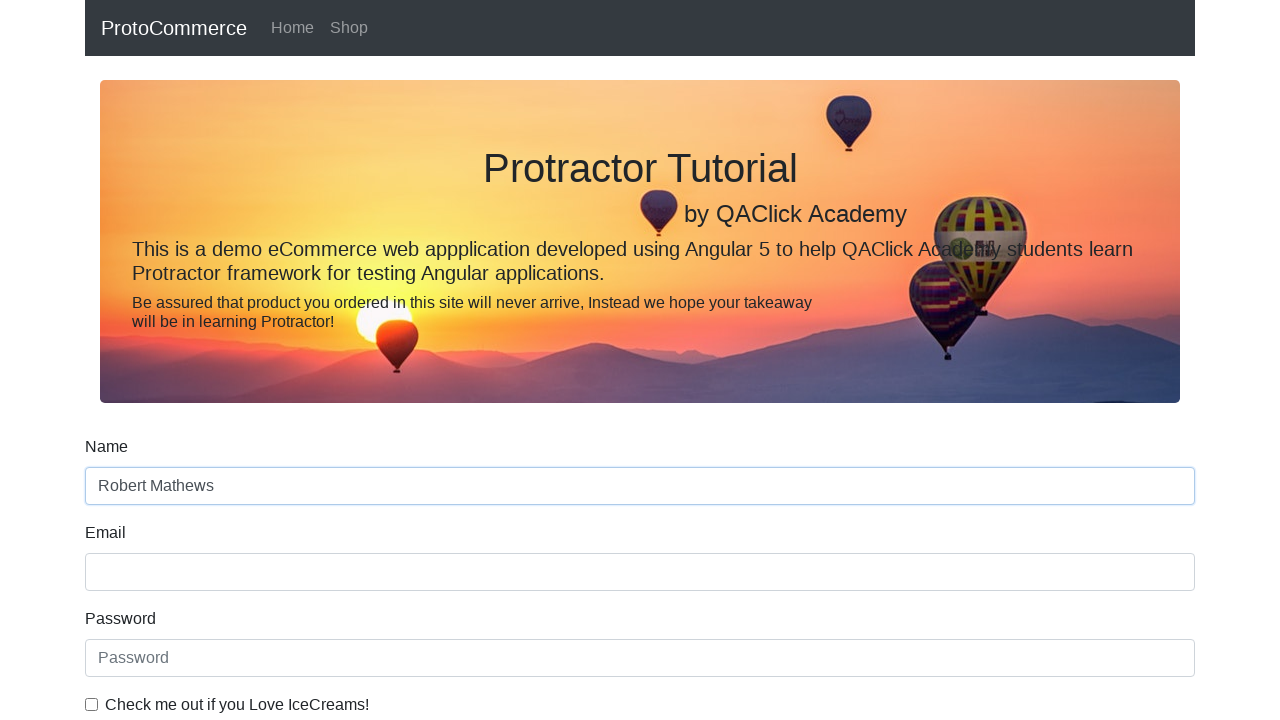

Filled email field with 'netsh.alternative@example.com' on input[name='email']
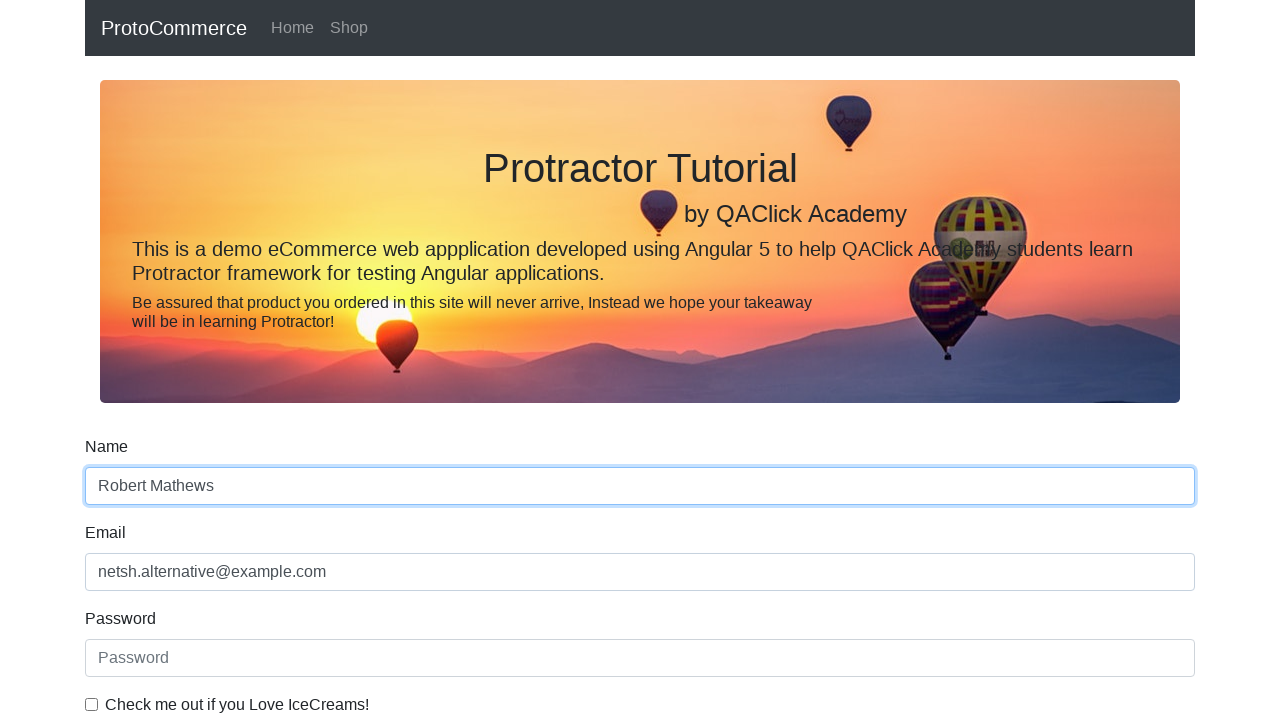

Filled password field on input[type='password']
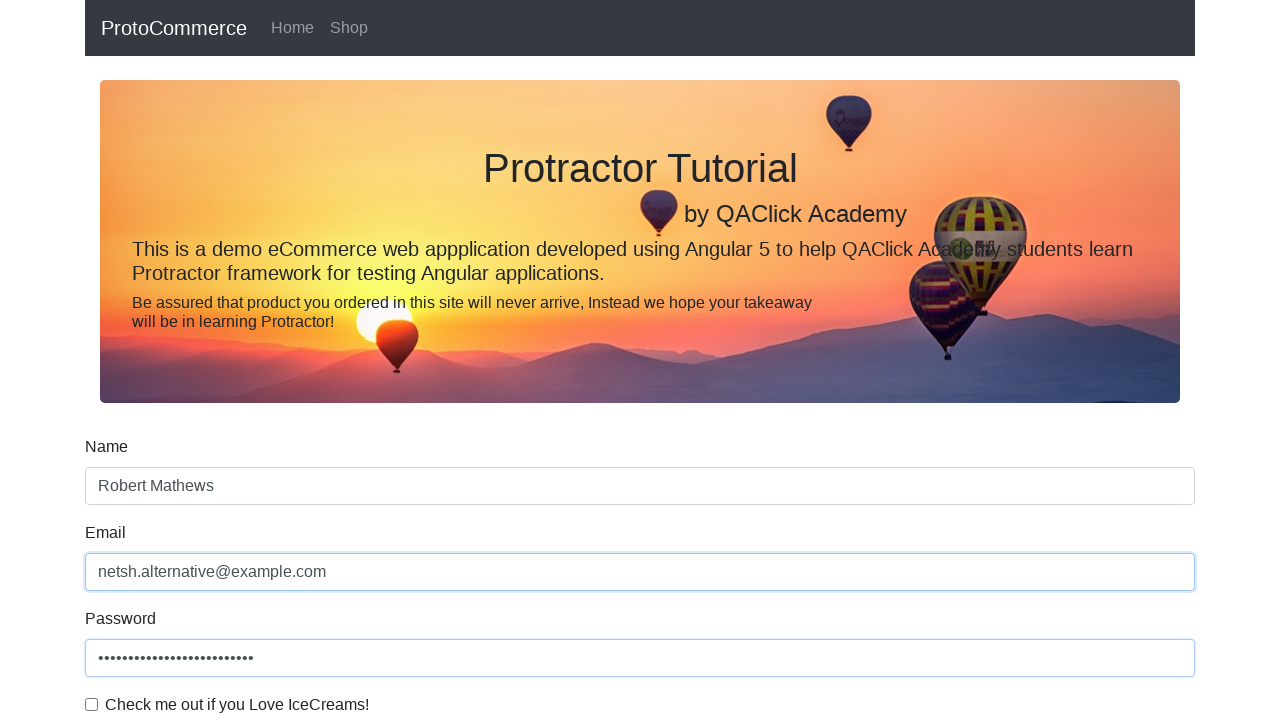

Clicked checkbox for terms and conditions at (92, 704) on #exampleCheck1
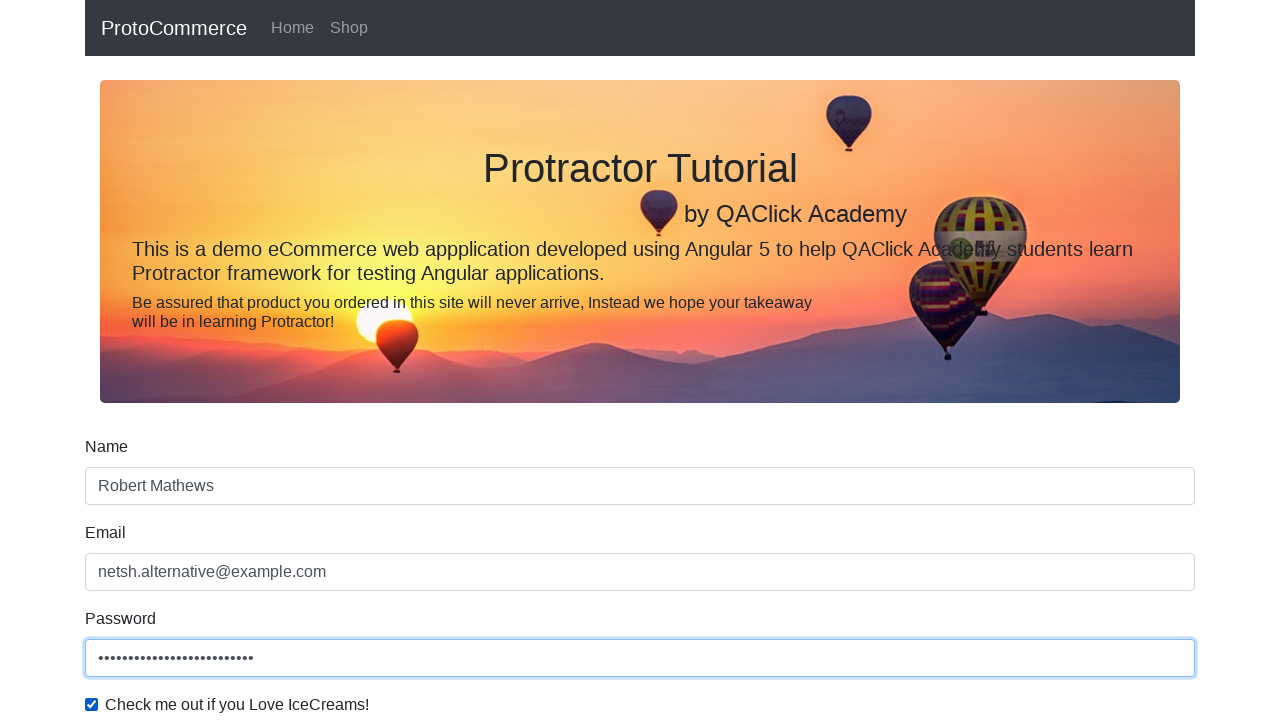

Selected 'Male' from gender dropdown on #exampleFormControlSelect1
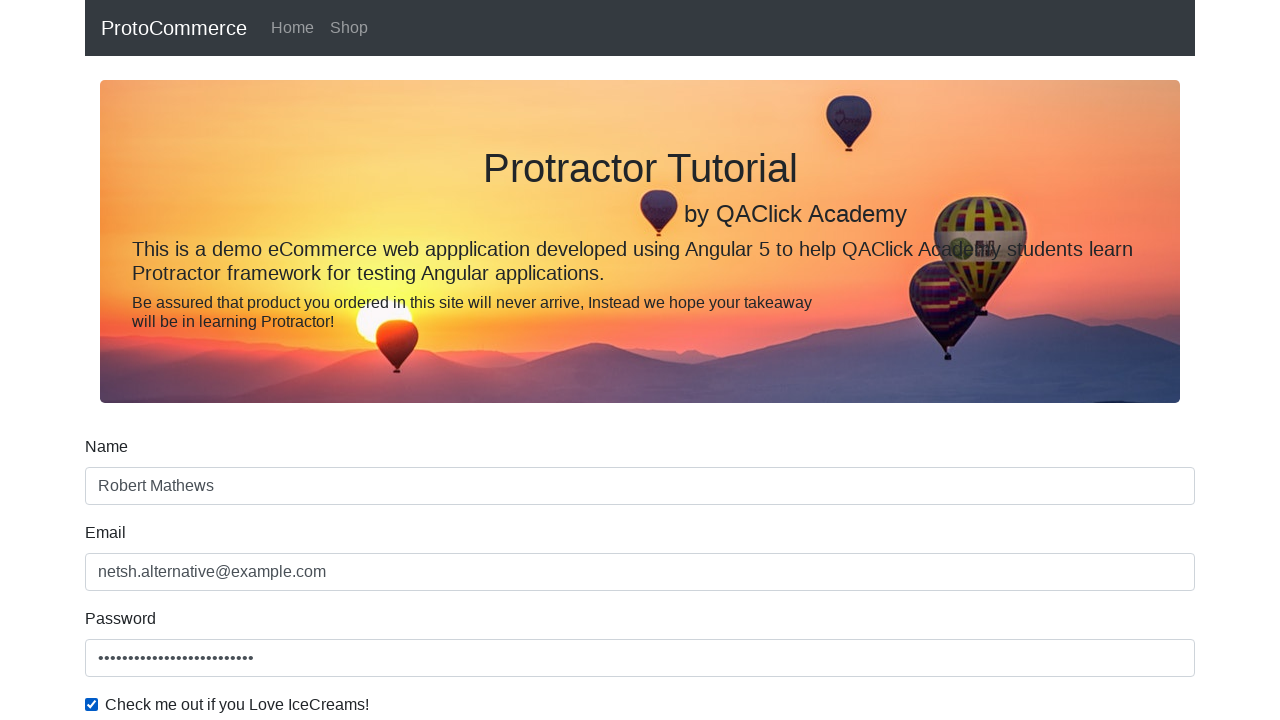

Clicked radio button for employment status at (238, 360) on input[name='inlineRadioOptions']
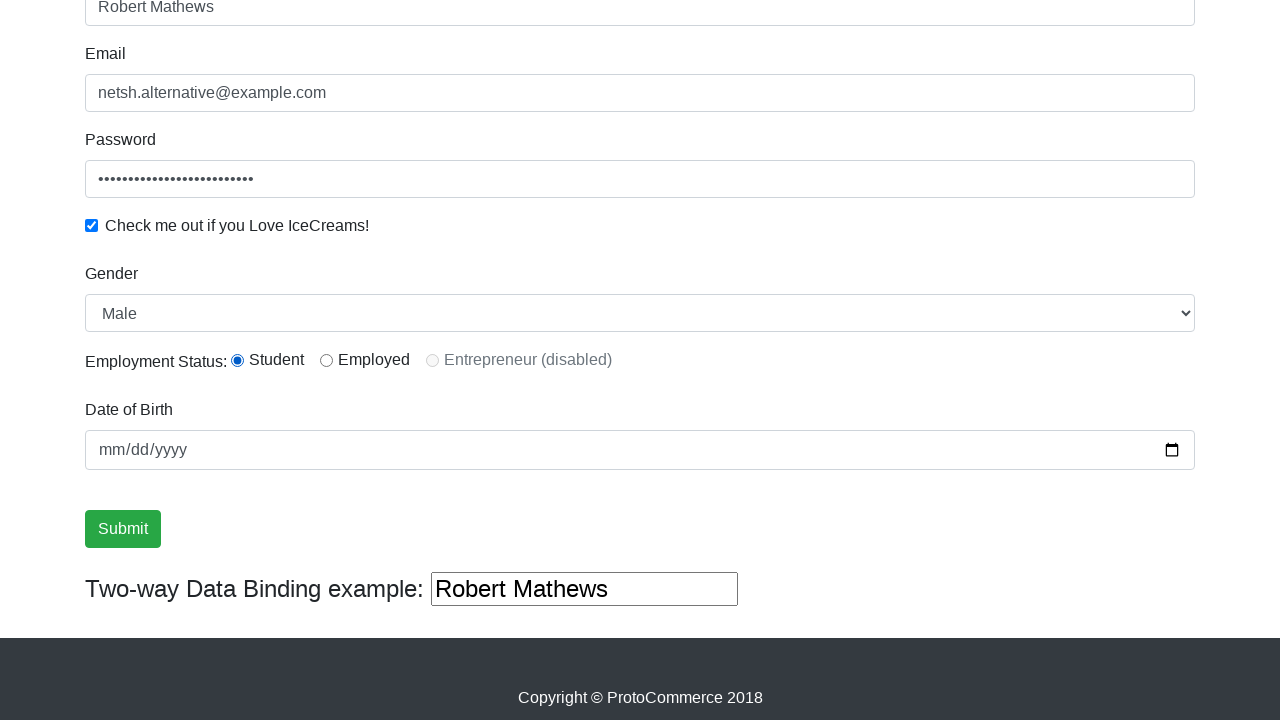

Filled date of birth with '2000-05-28' on input[name='bday']
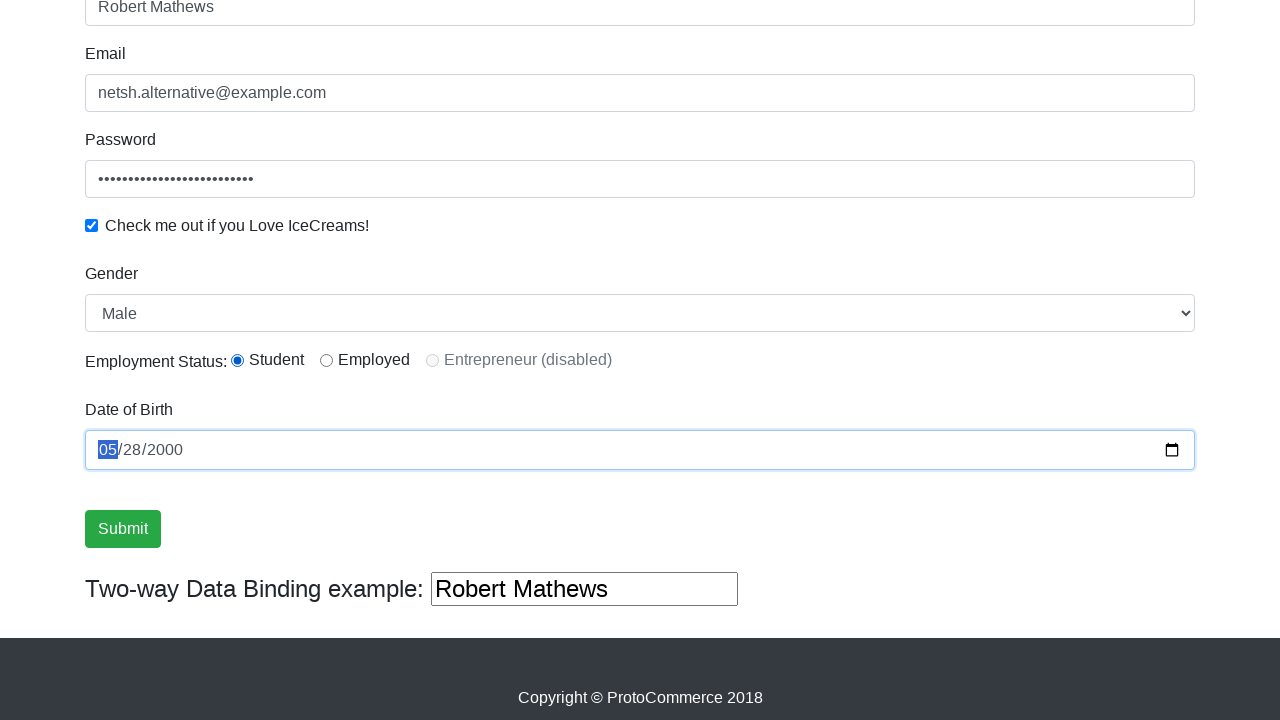

Clicked Submit button to submit the form at (123, 529) on input[value='Submit']
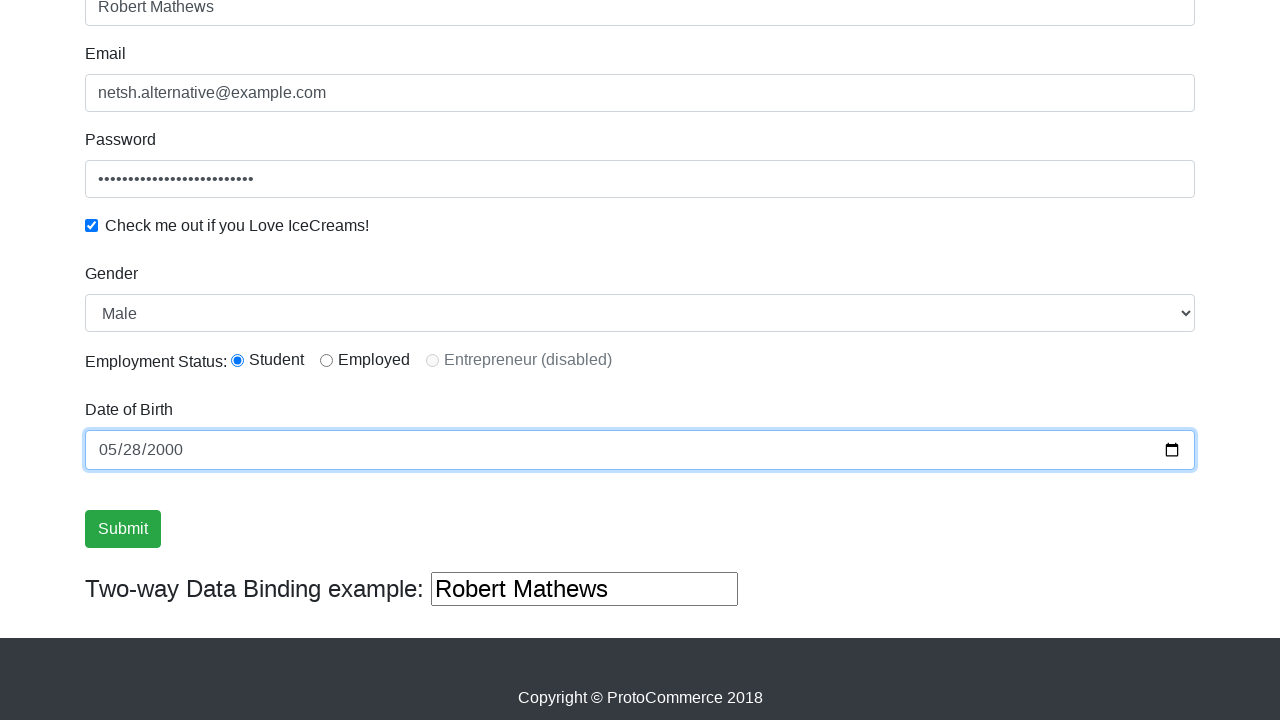

Success message alert appeared
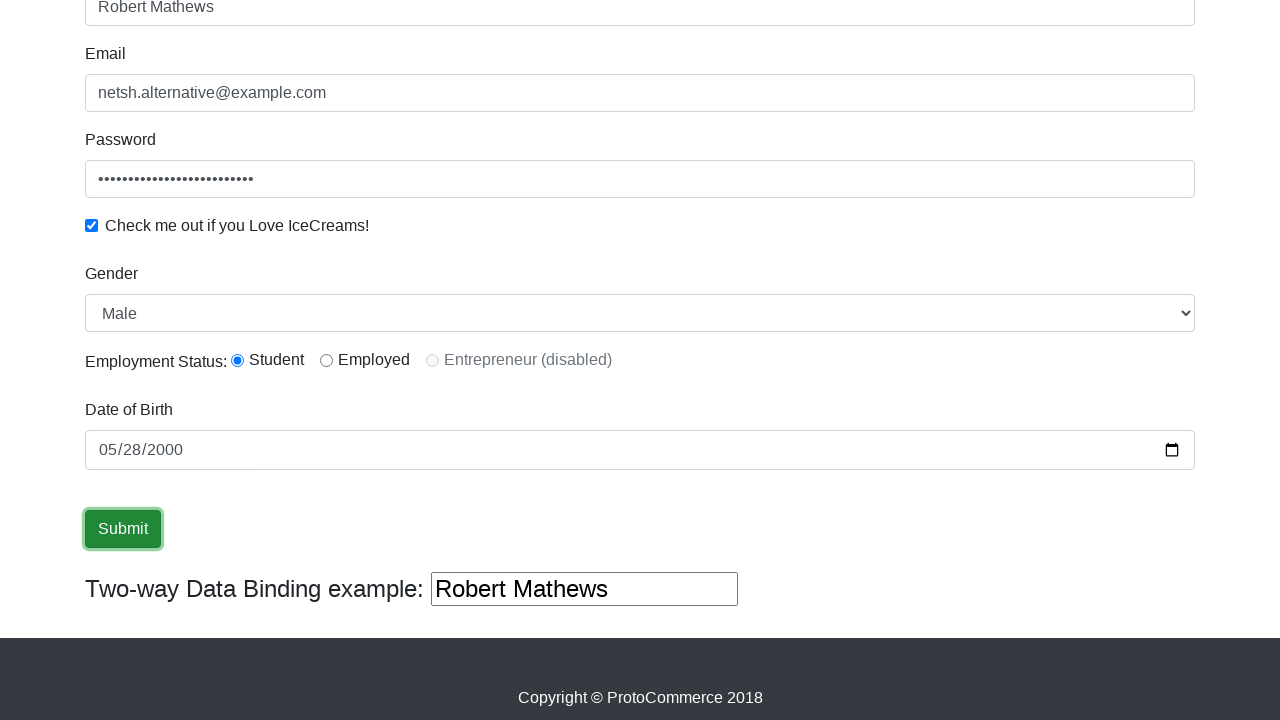

Retrieved success message text content
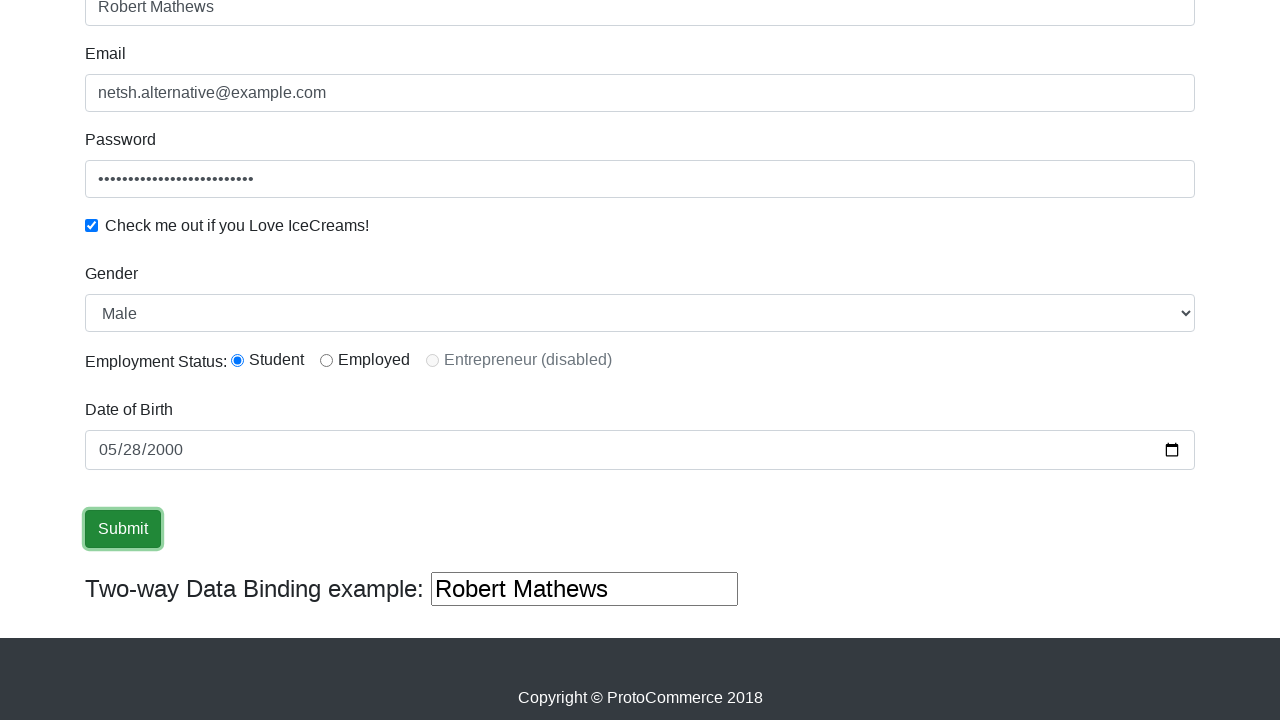

Verified 'Success' text is present in the alert message
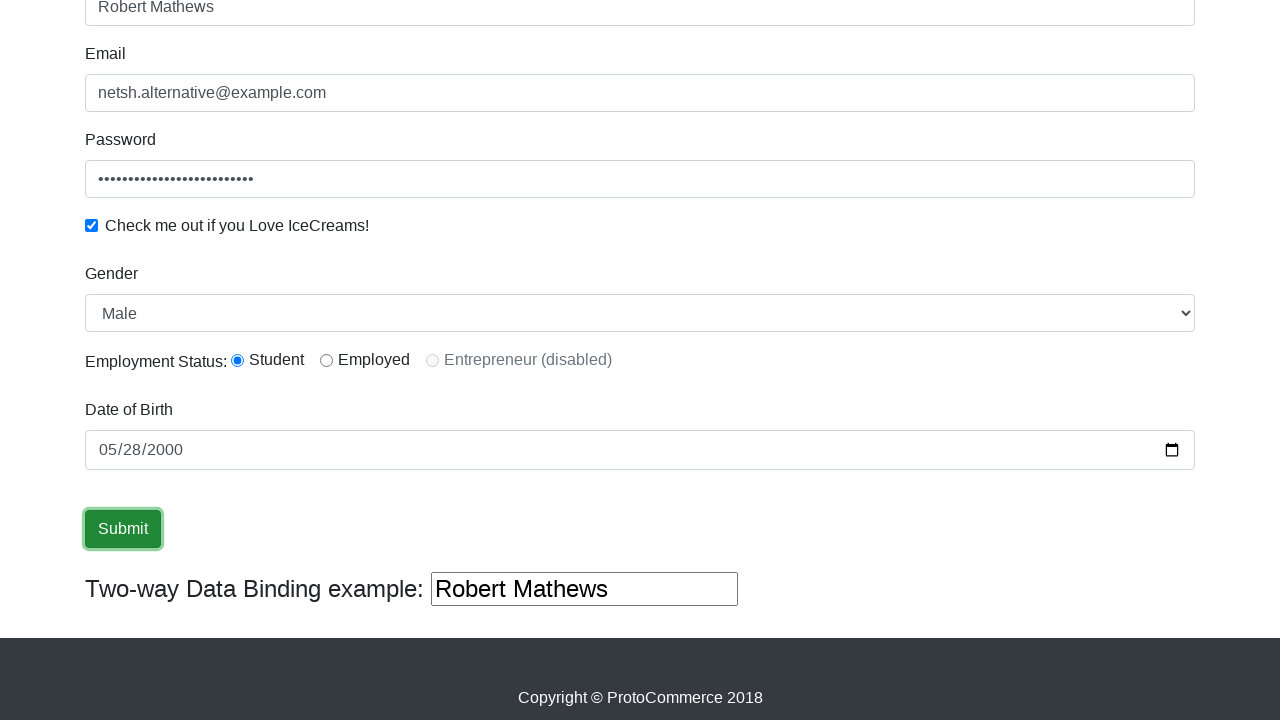

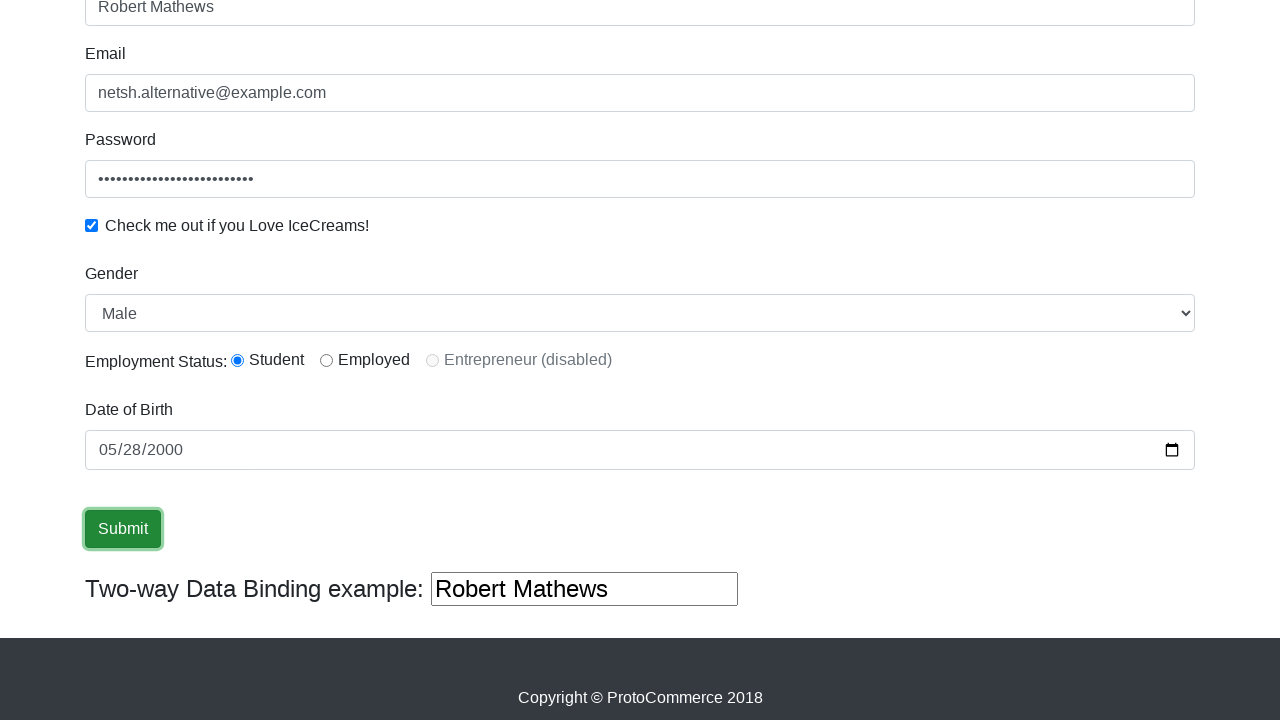